Tests that the datepicker input field is read-only by attempting to type a date manually and verifying the field only accepts selection from the calendar widget.

Starting URL: https://jqueryui.com/datepicker/

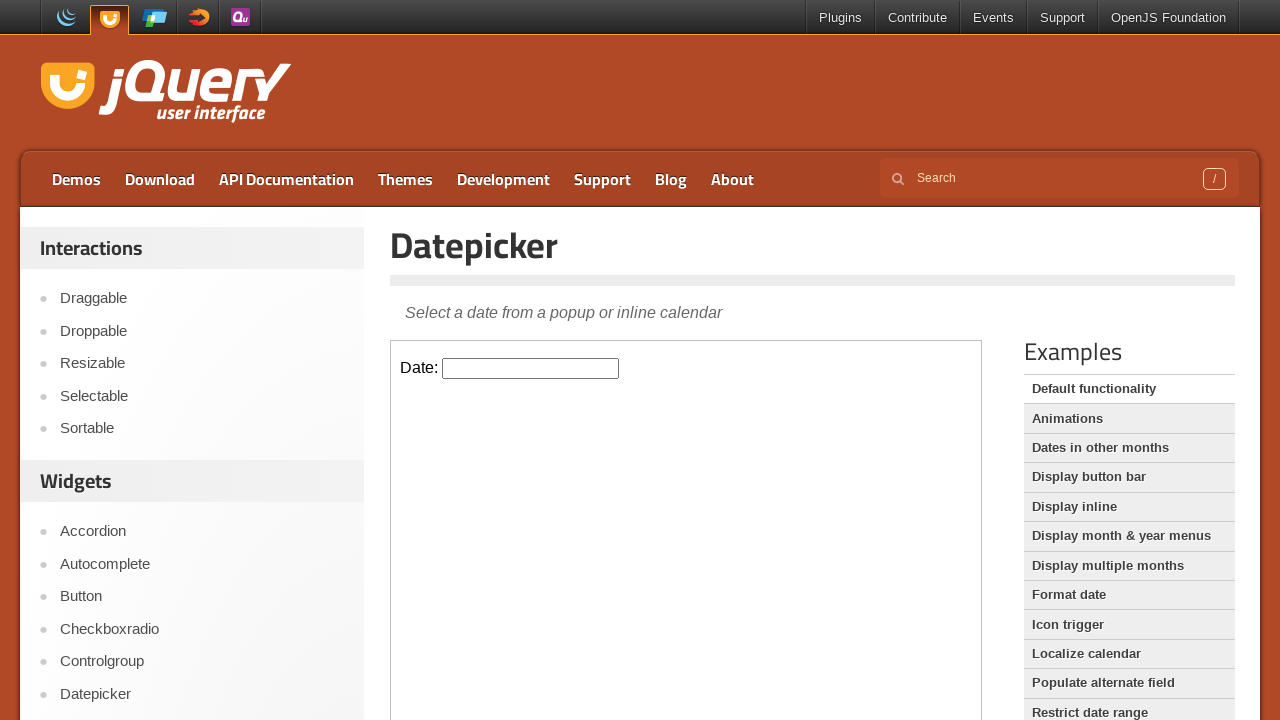

Located iframe containing datepicker widget
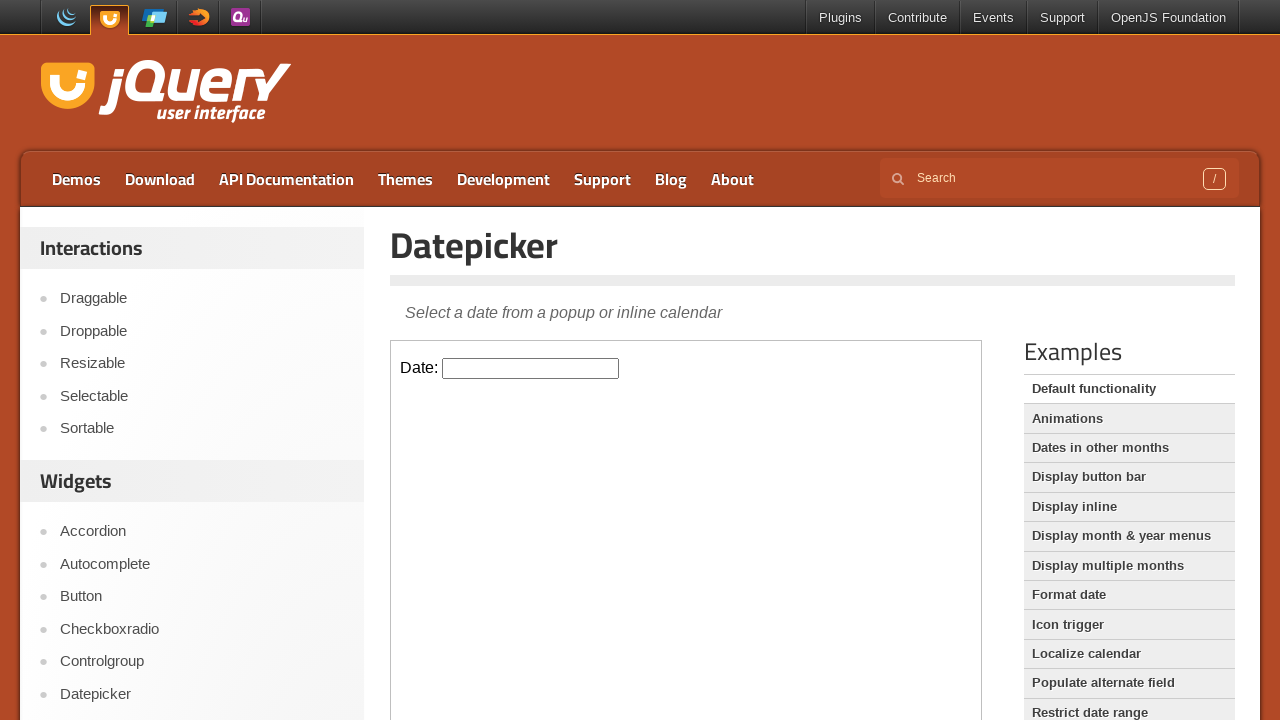

Located datepicker input field
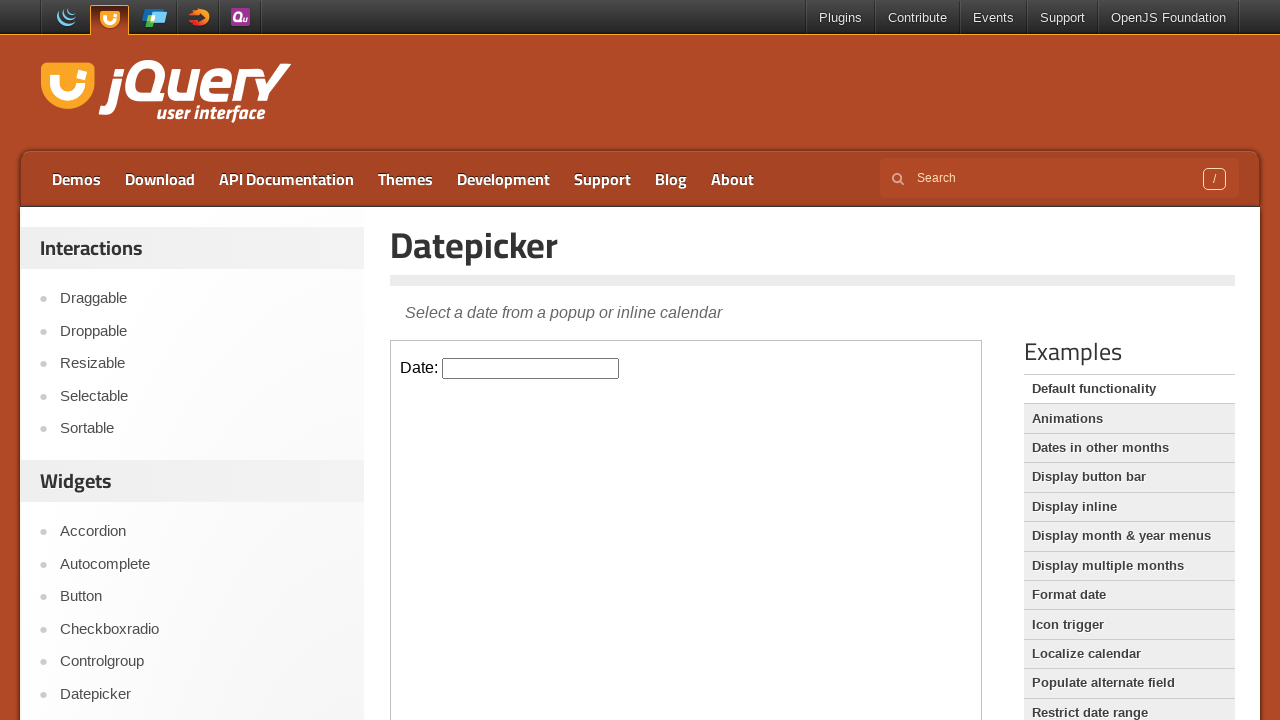

Clicked on datepicker input field at (531, 368) on iframe.demo-frame >> internal:control=enter-frame >> #datepicker
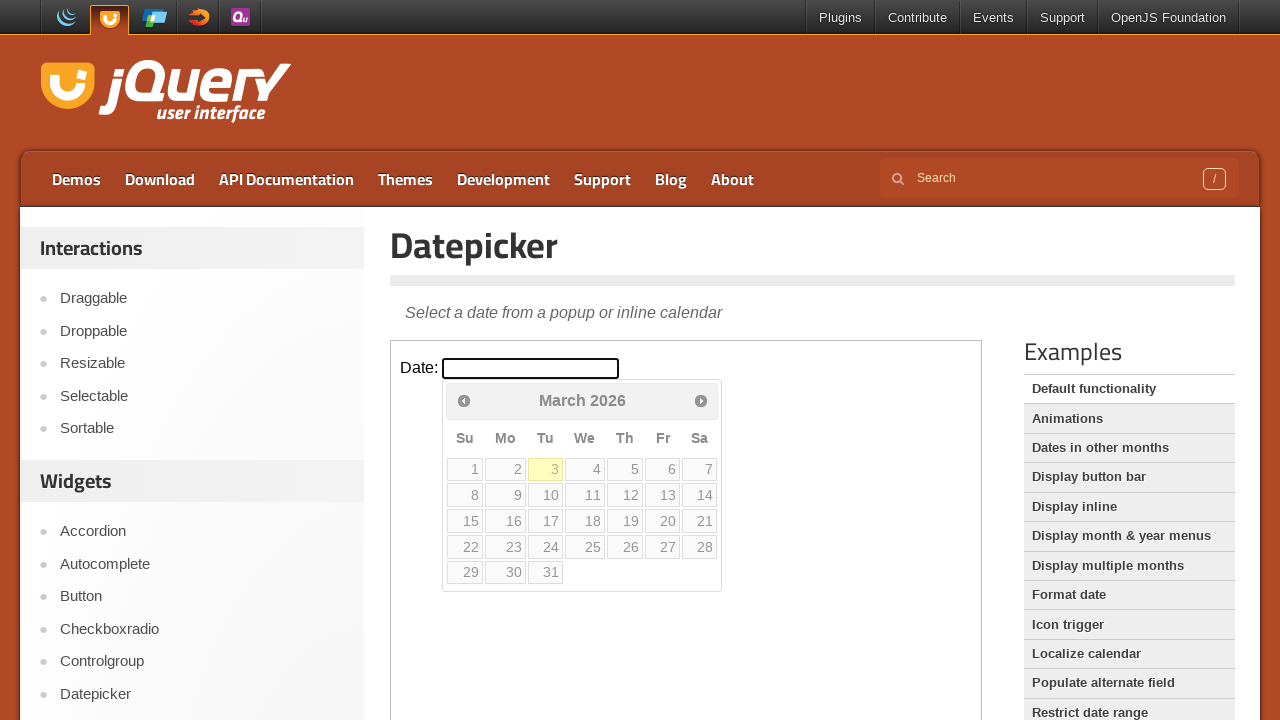

Attempted to type date '03/25/2024' manually into datepicker field
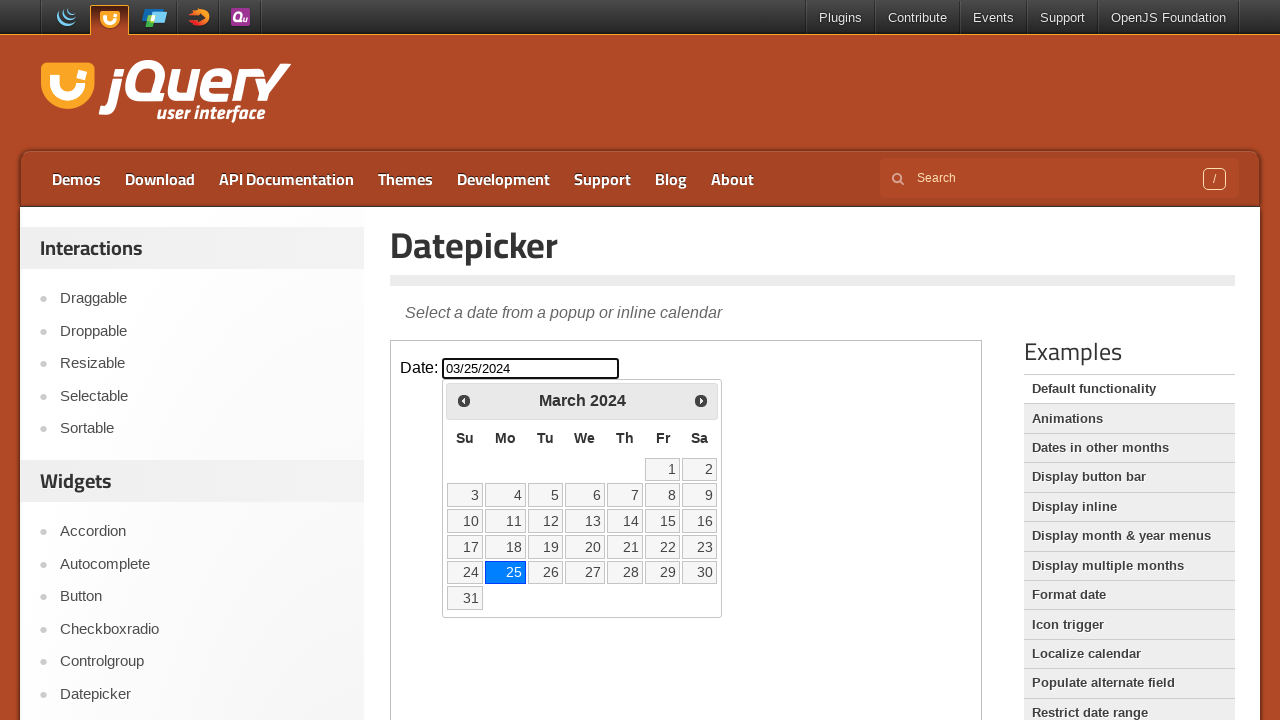

Retrieved input field value to verify read-only status
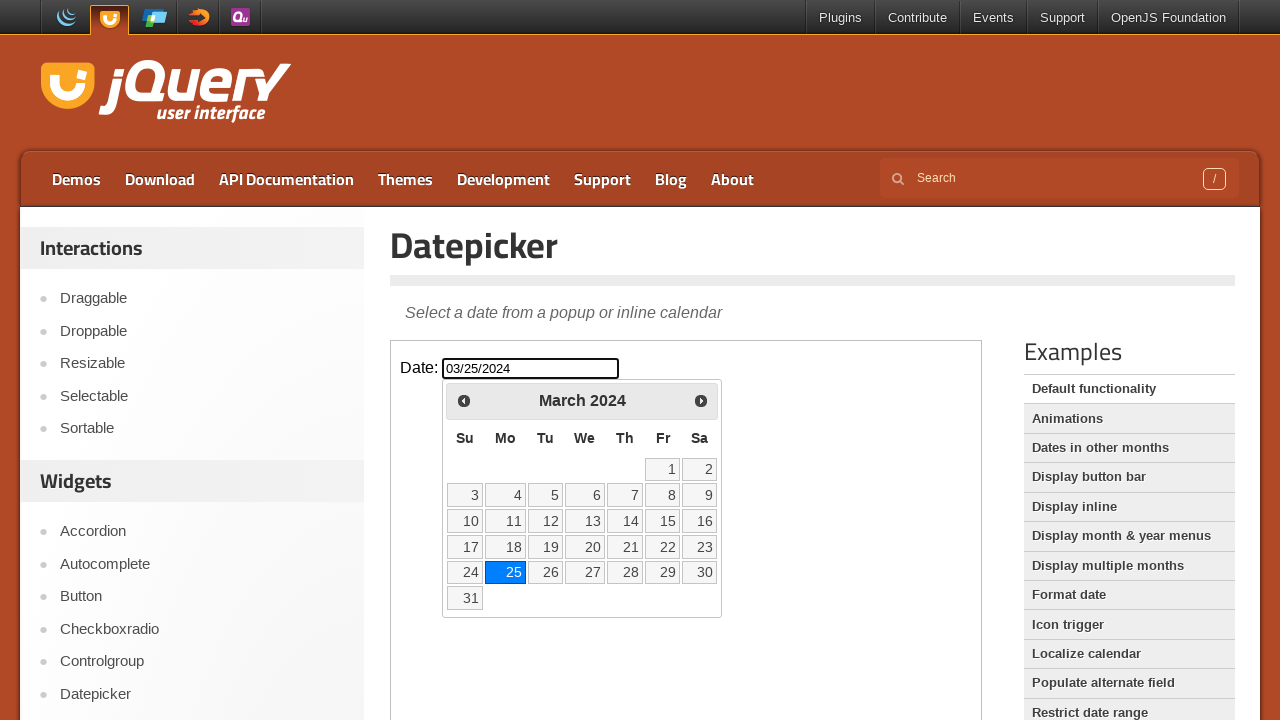

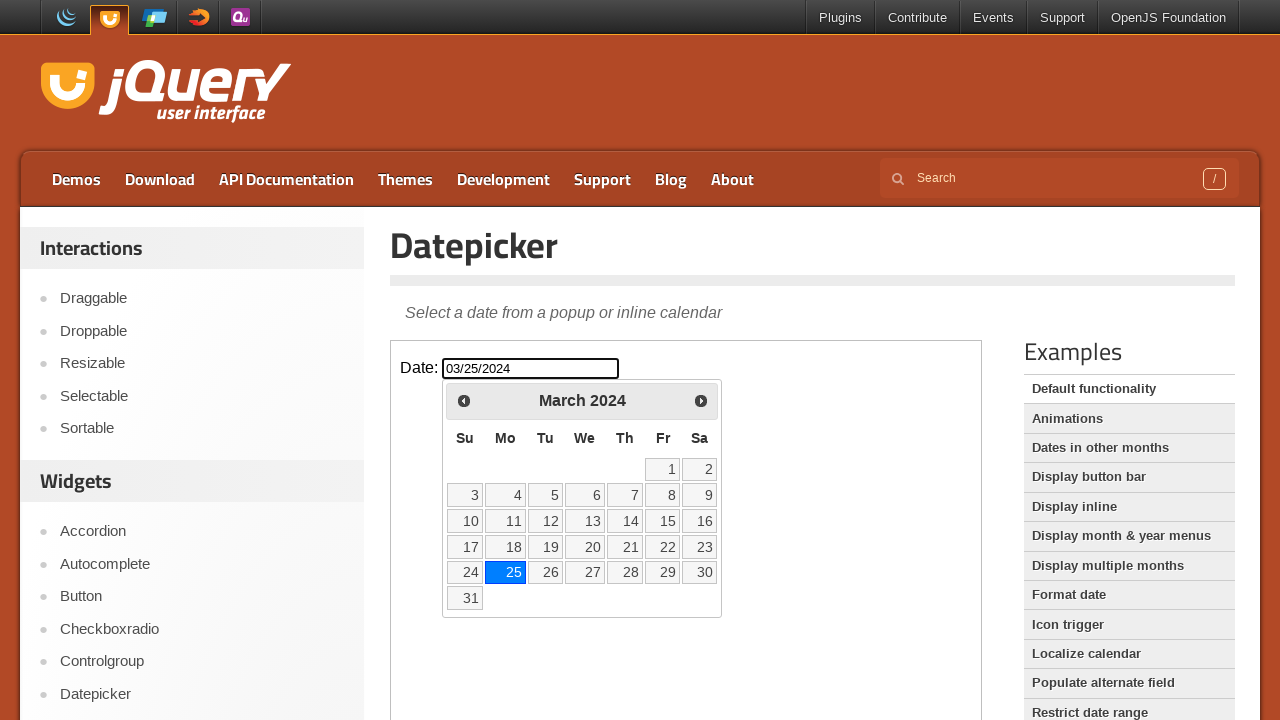